Tests clicking a button with dynamic ID by using CSS selector to find it by class, repeating the action 3 times

Starting URL: http://uitestingplayground.com/dynamicid

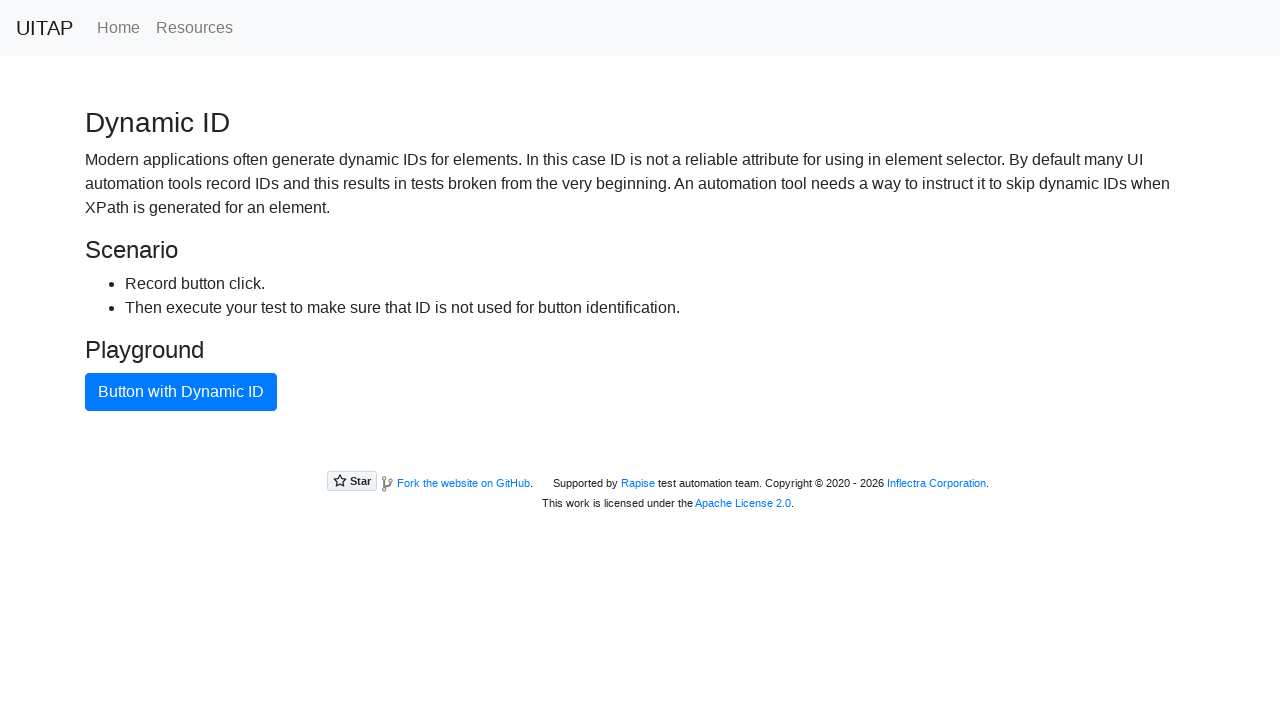

Clicked blue button with dynamic ID using CSS selector at (181, 392) on button[class="btn btn-primary"]
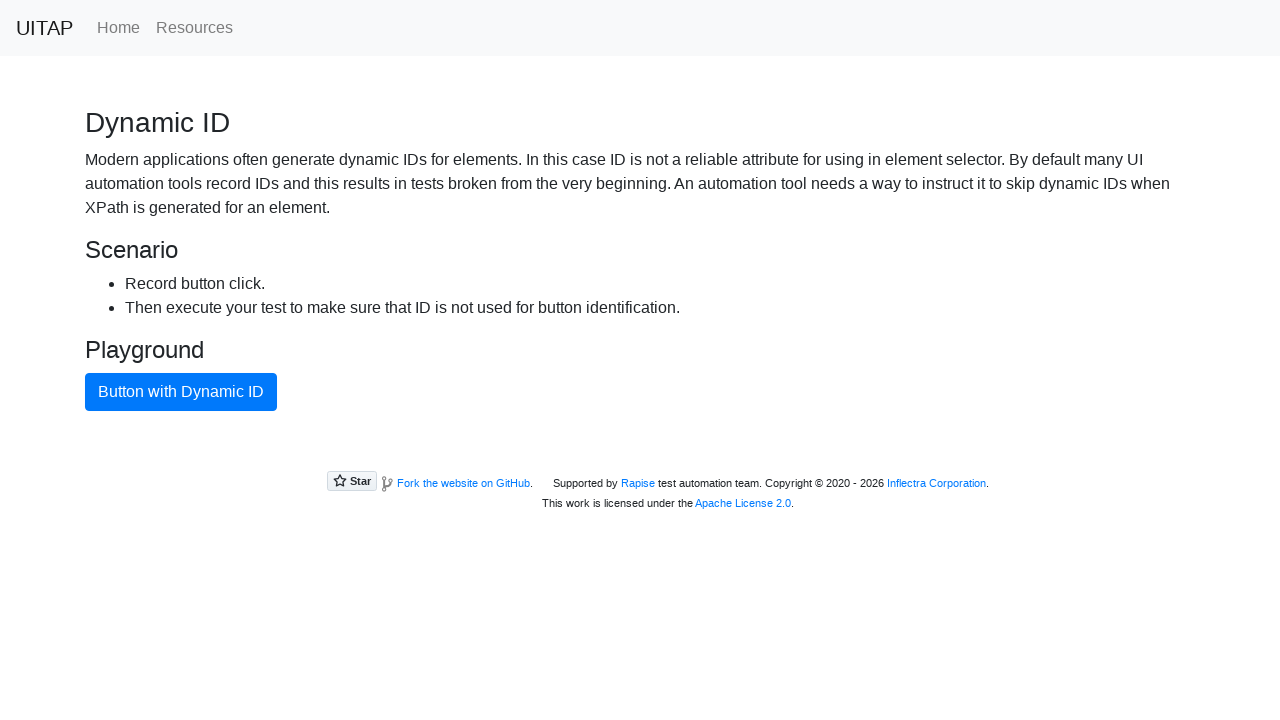

Navigated to dynamic ID test page
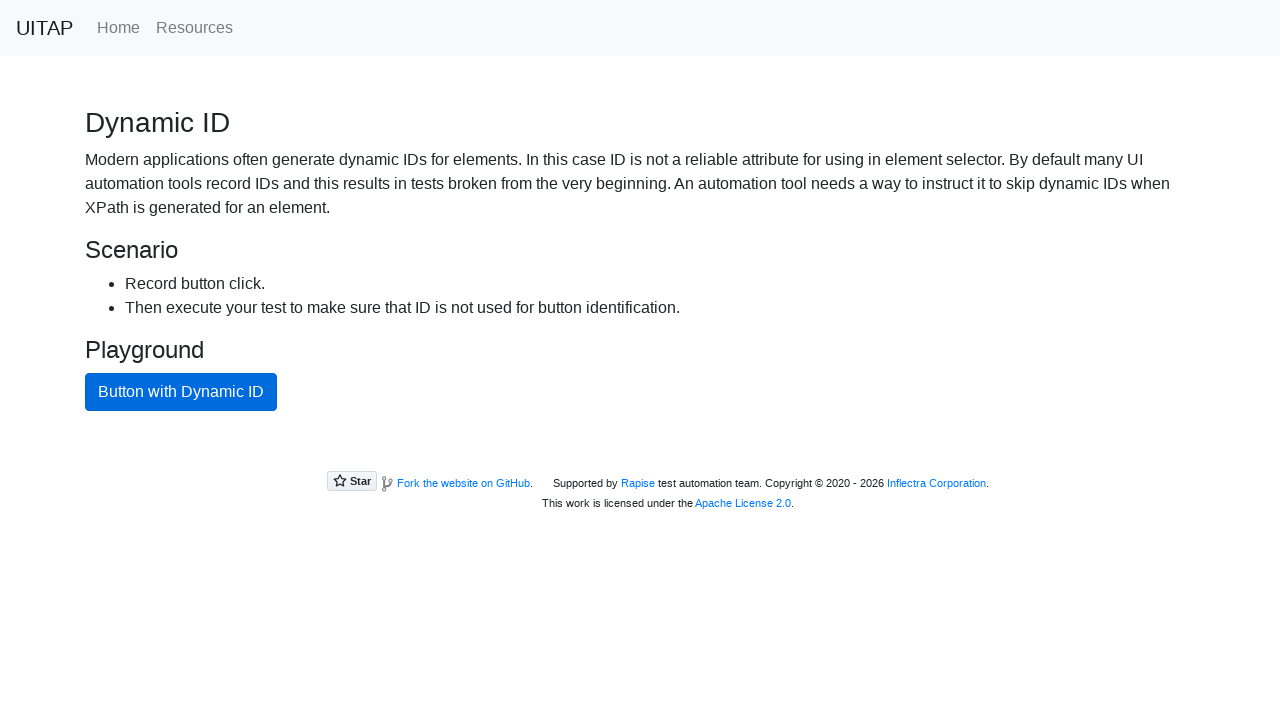

Clicked blue button with dynamic ID using CSS selector at (181, 392) on button[class="btn btn-primary"]
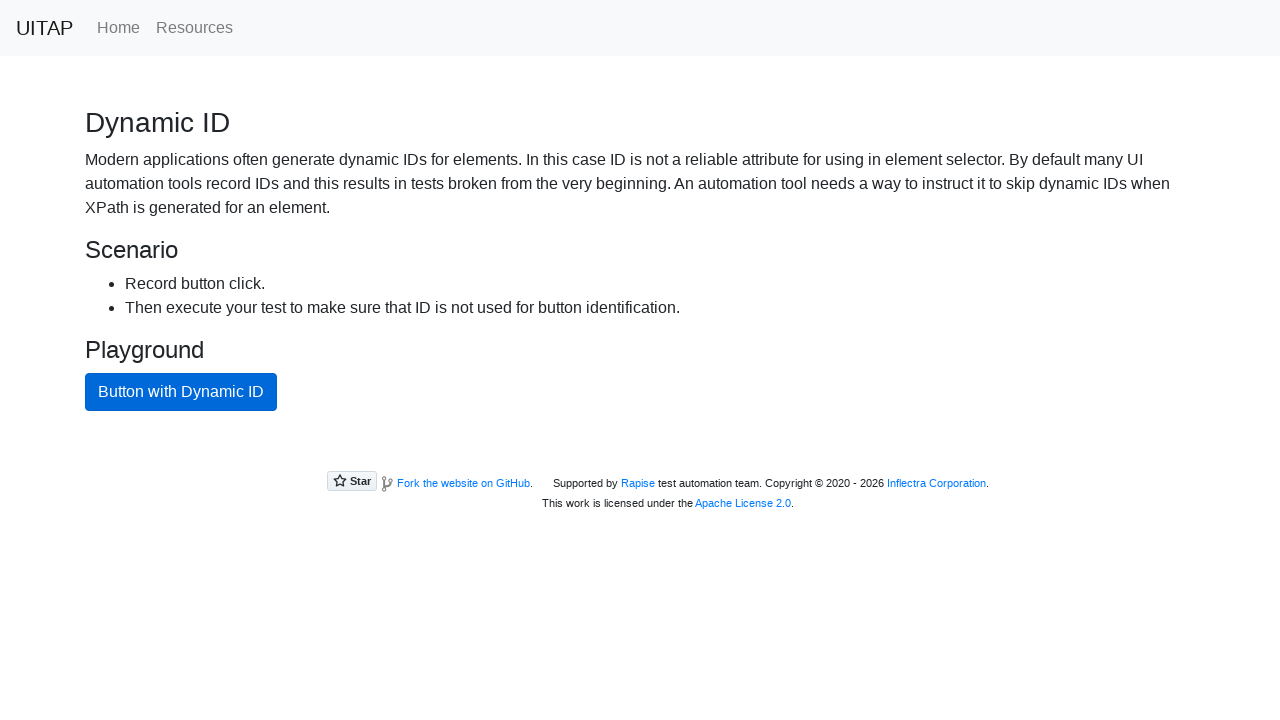

Navigated to dynamic ID test page
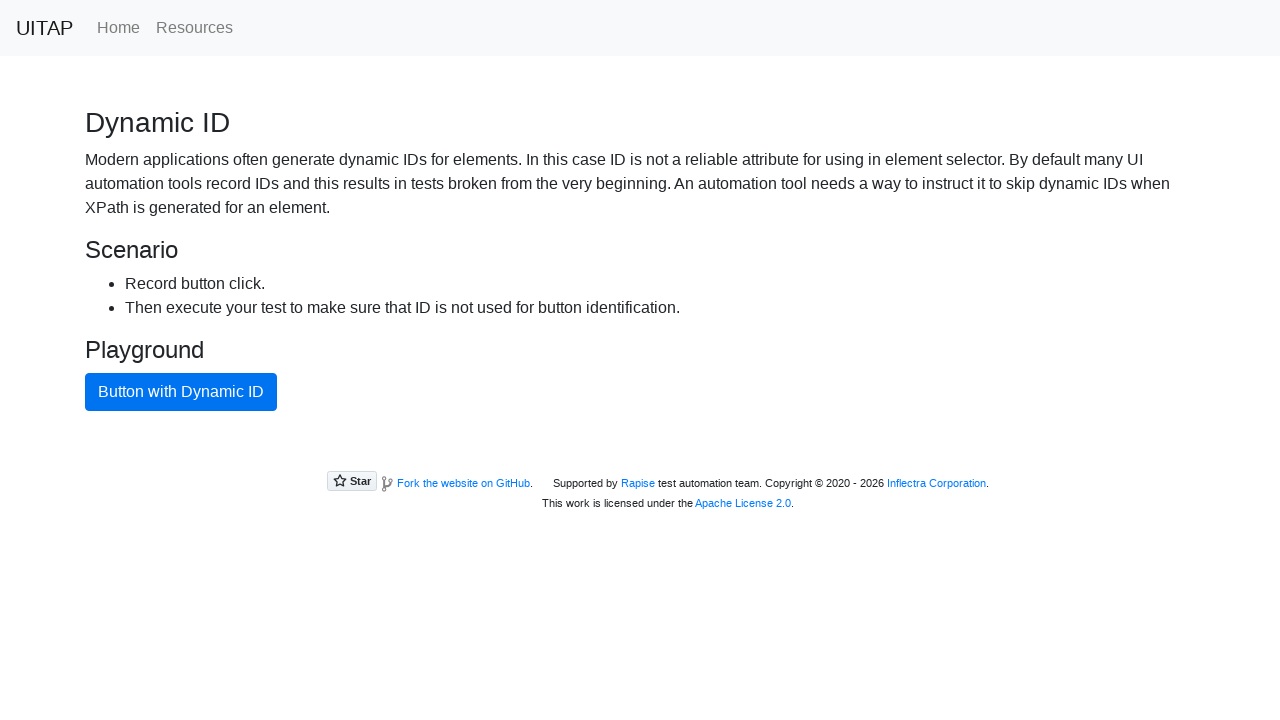

Clicked blue button with dynamic ID using CSS selector at (181, 392) on button[class="btn btn-primary"]
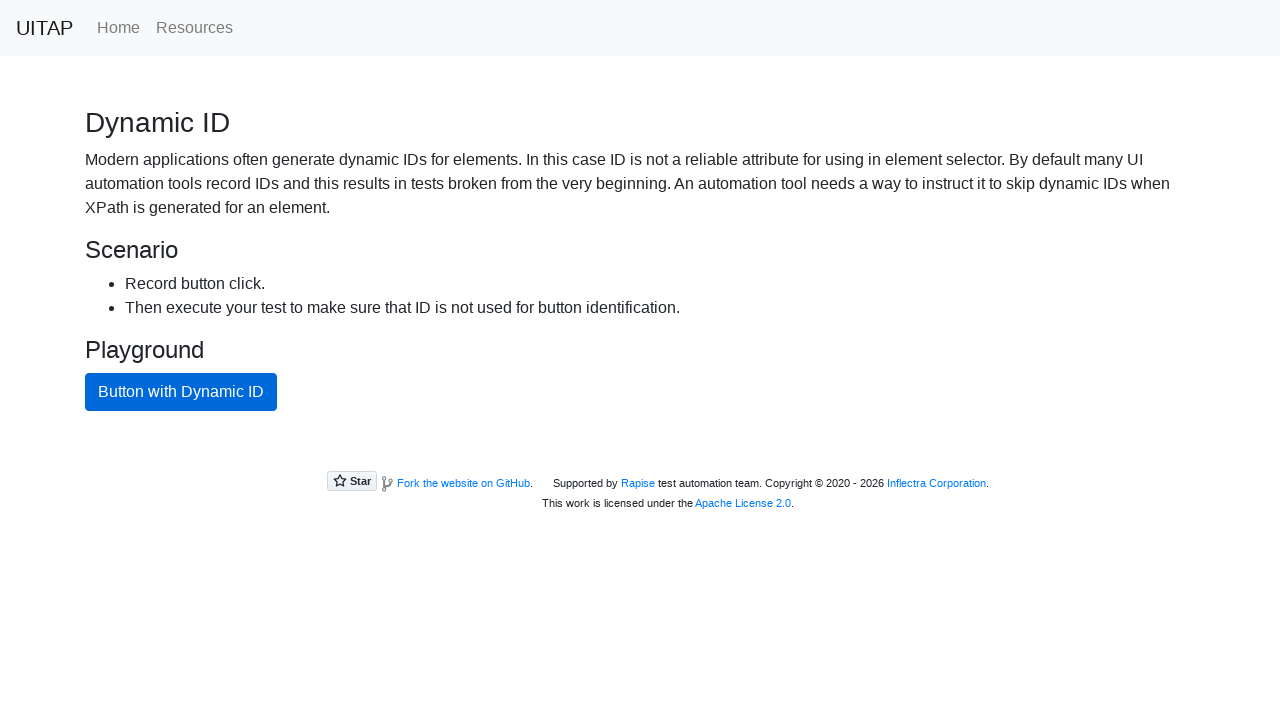

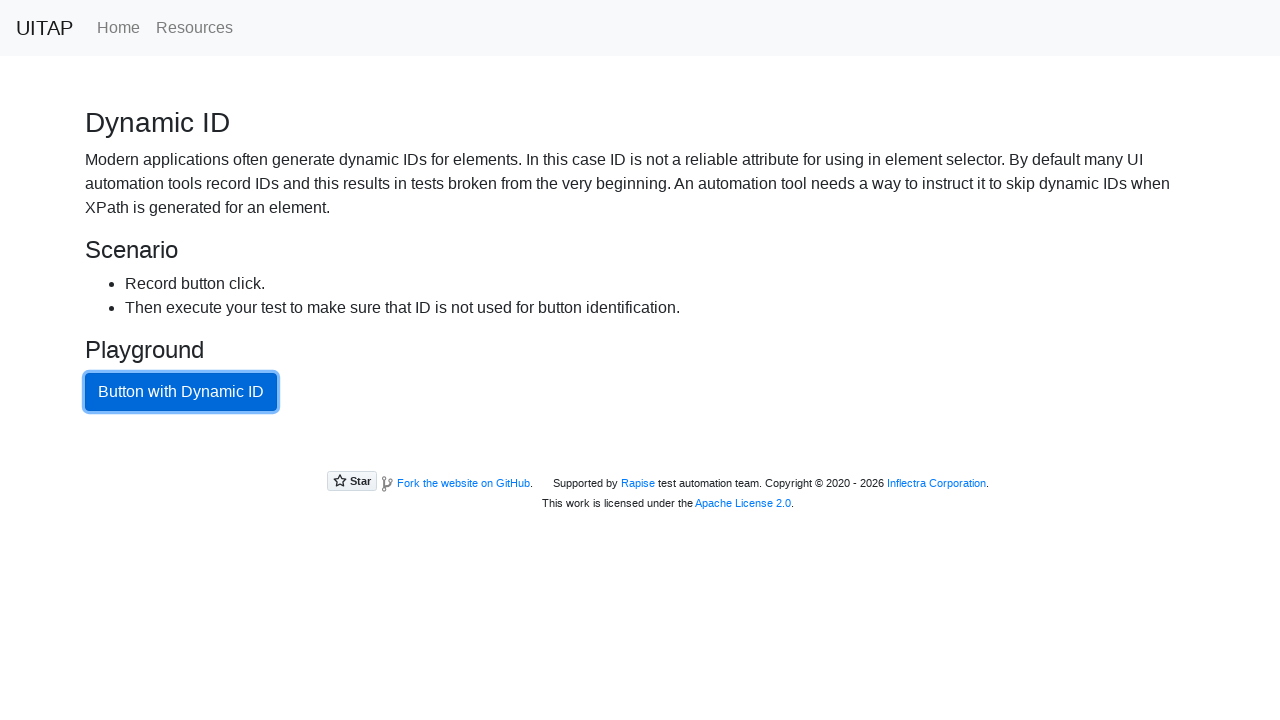